Tests dropdown selection functionality using different selection methods (by index, visible text, and value)

Starting URL: https://practice.expandtesting.com/dropdown

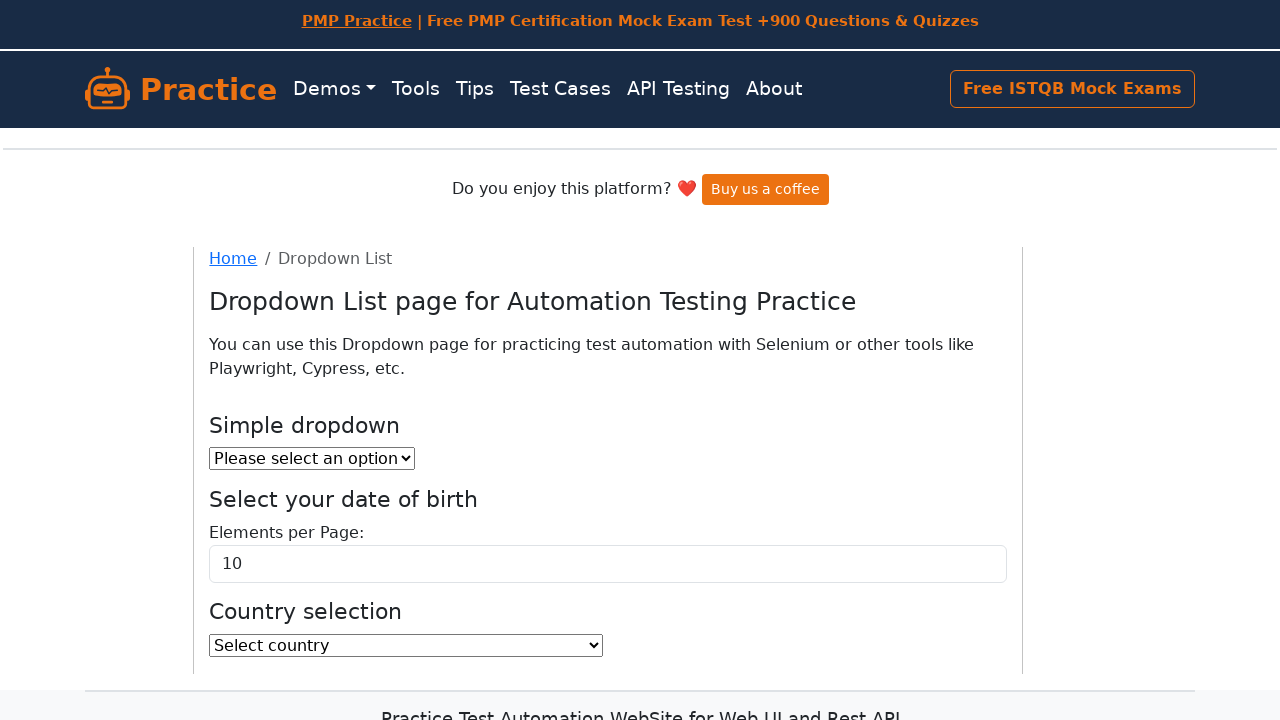

Located the country dropdown element
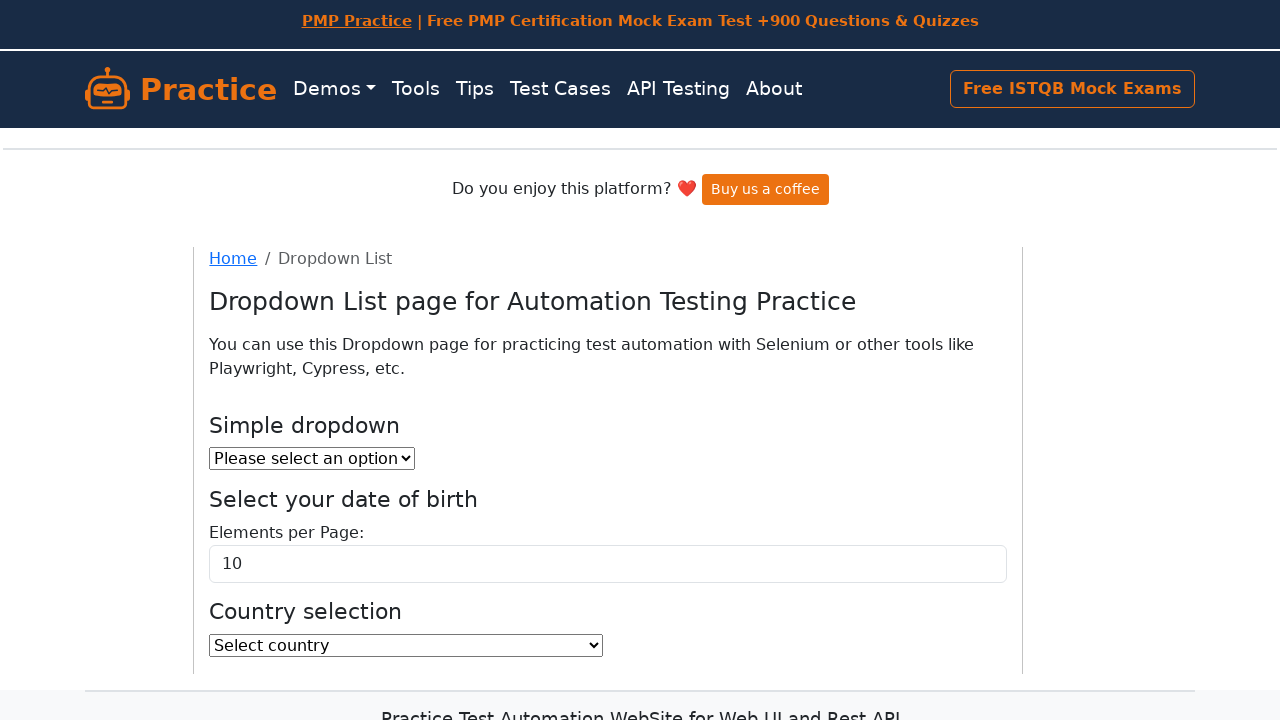

Selected dropdown option by index 4 (5th option) on select#country
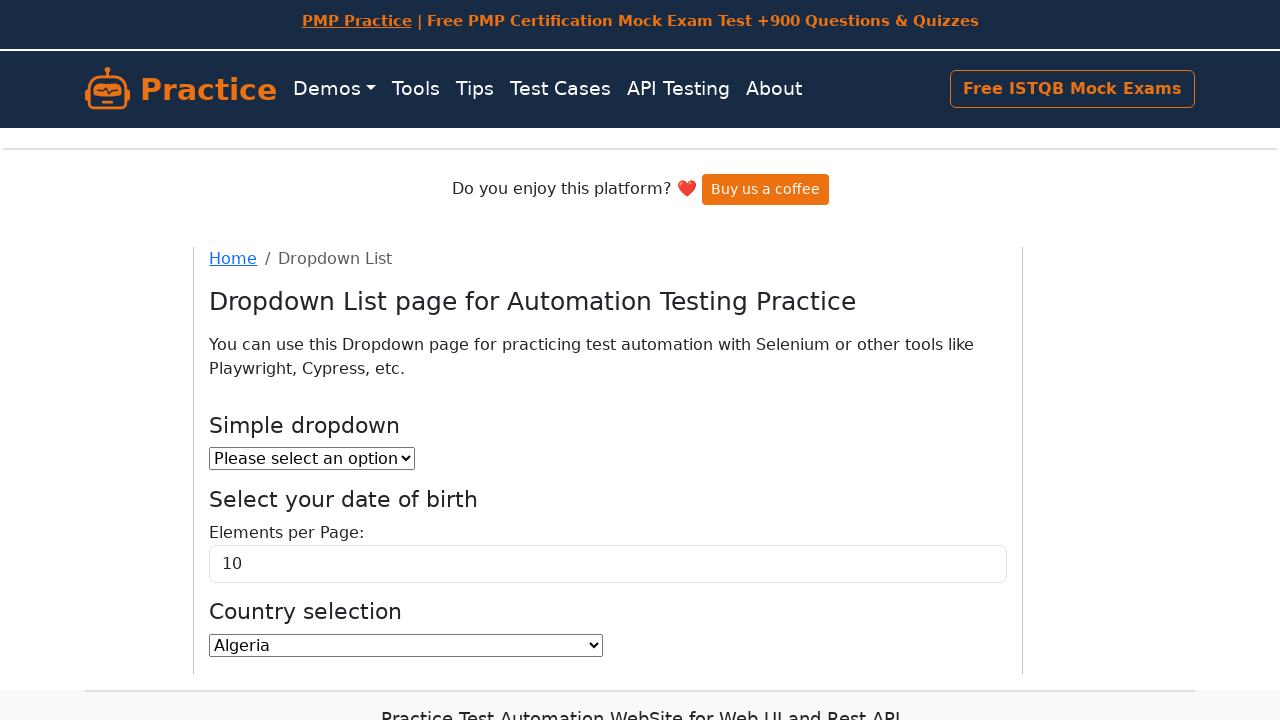

Selected dropdown option by visible text 'Australia' on select#country
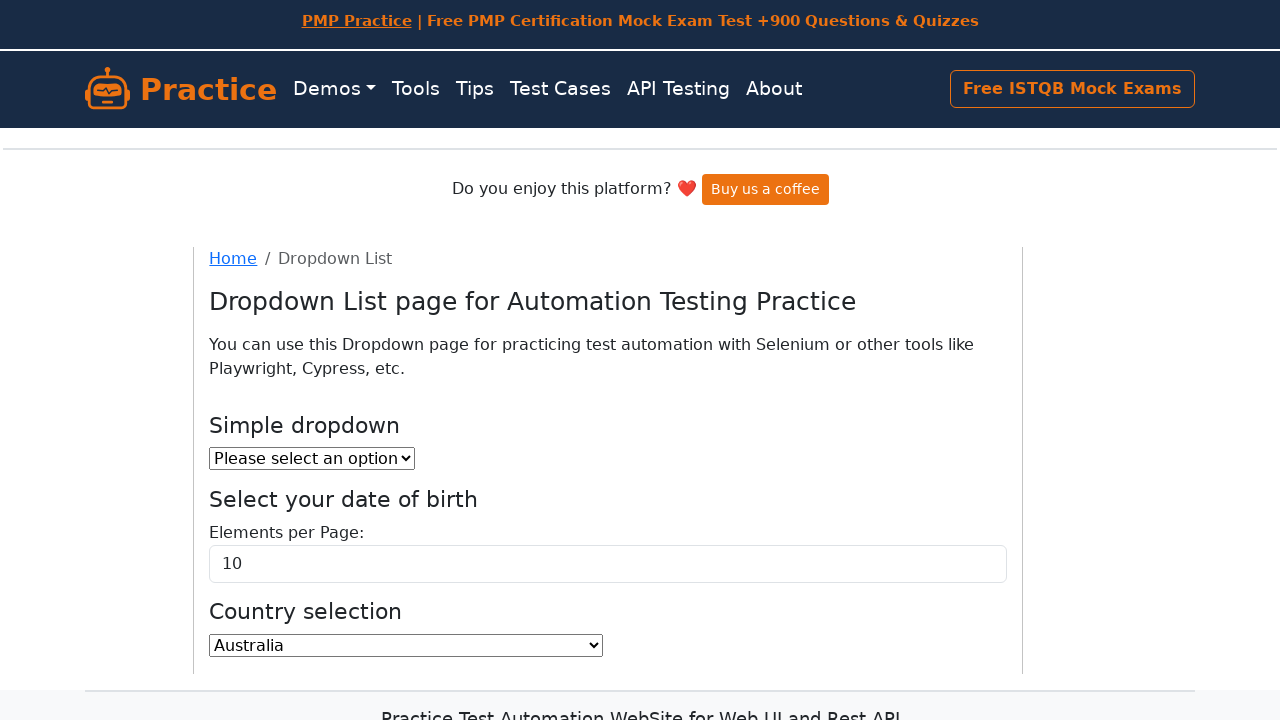

Selected dropdown option by value 'BE' on select#country
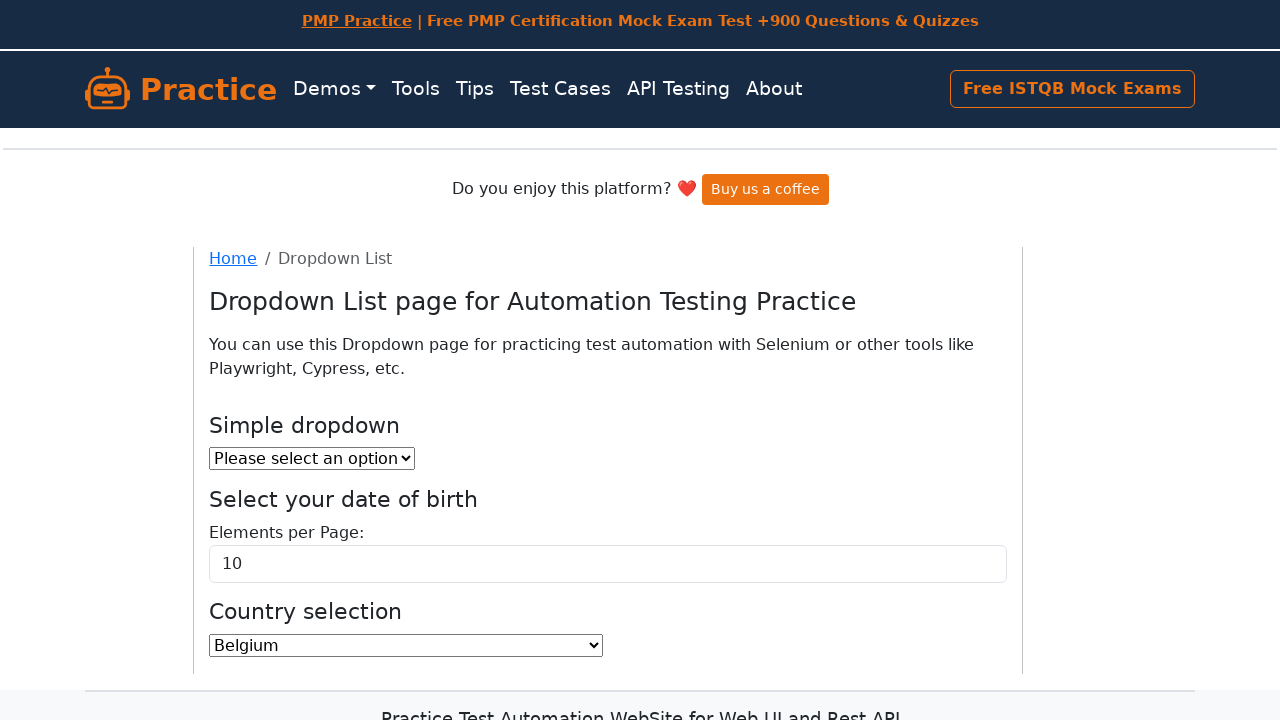

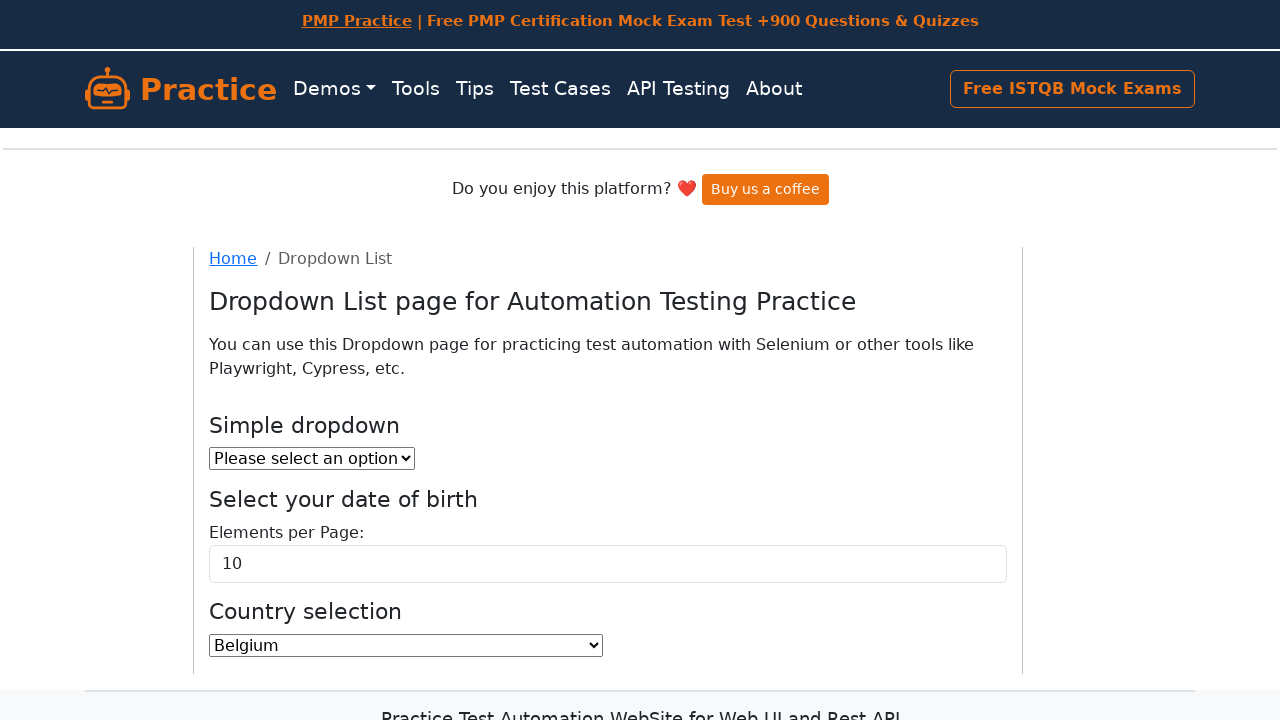